Tests window handling by clicking a button inside an iframe that opens a new window, then switches between windows

Starting URL: https://www.w3schools.com/jsref/tryit.asp?filename=tryjsref_win_open

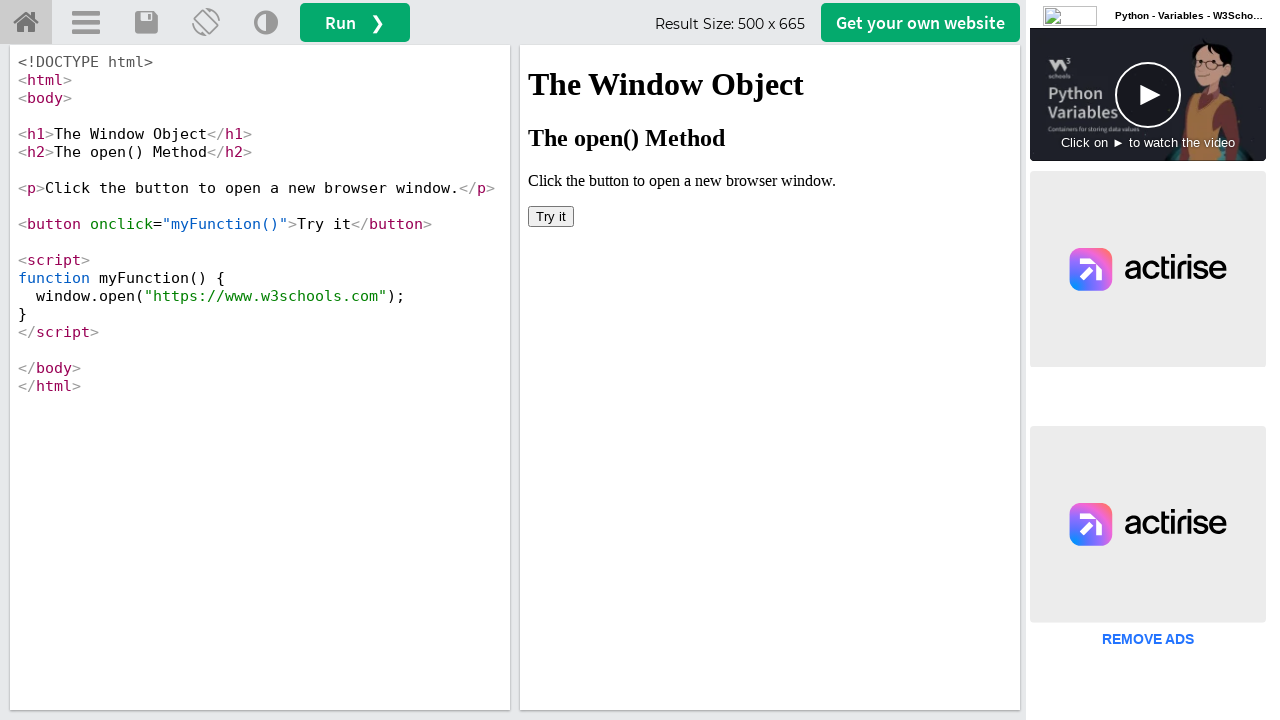

Located iframe with ID 'iframeResult'
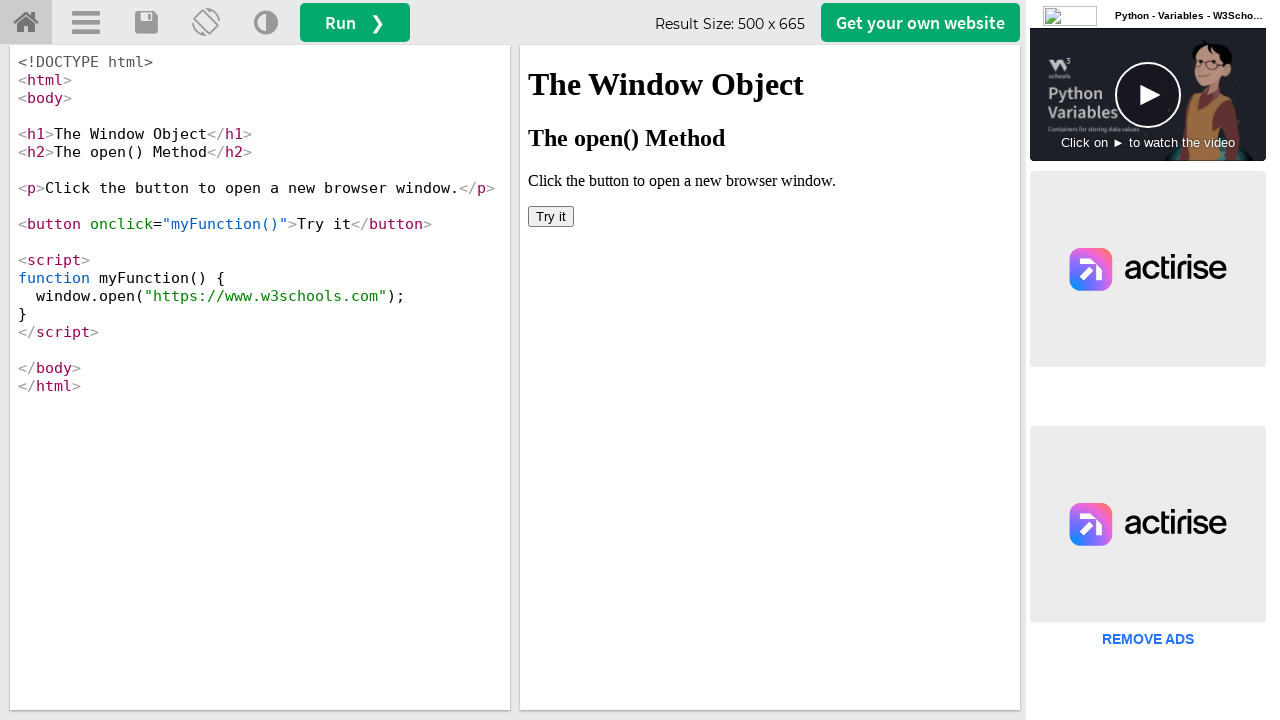

Stored original page context
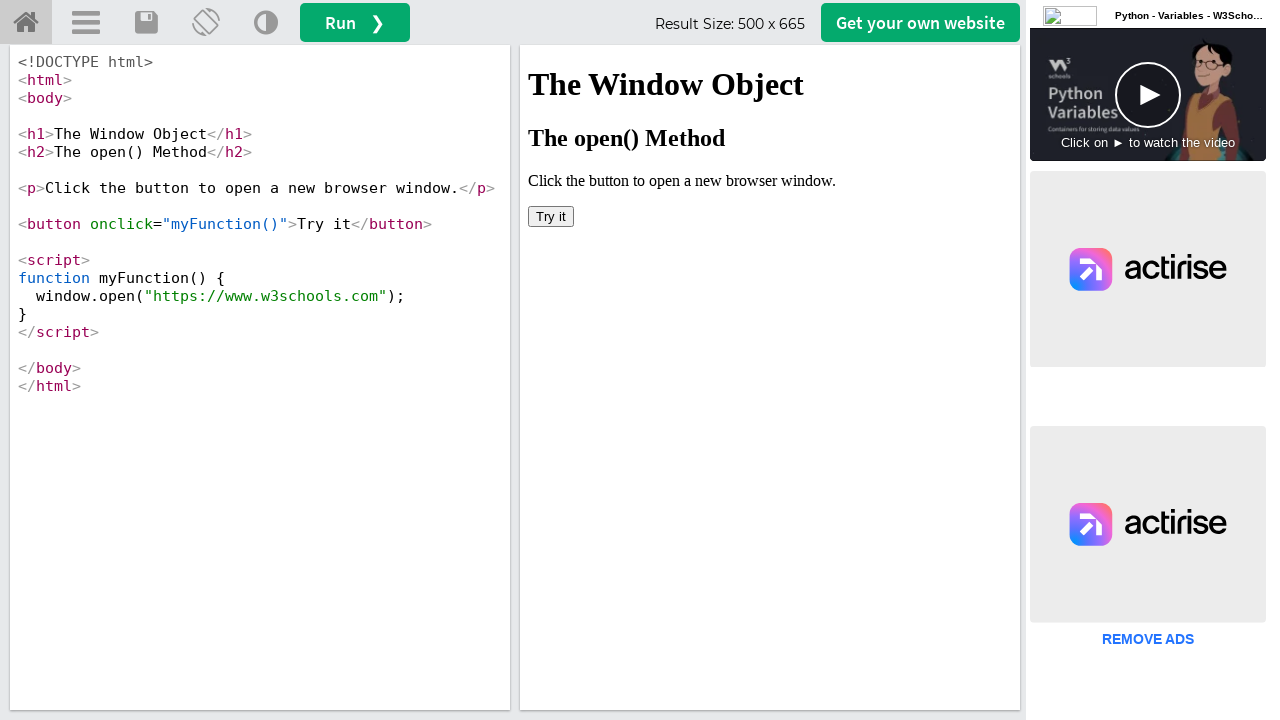

Clicked 'Try it' button inside iframe, expecting popup window at (551, 216) on iframe#iframeResult >> internal:control=enter-frame >> button:has-text('Try it')
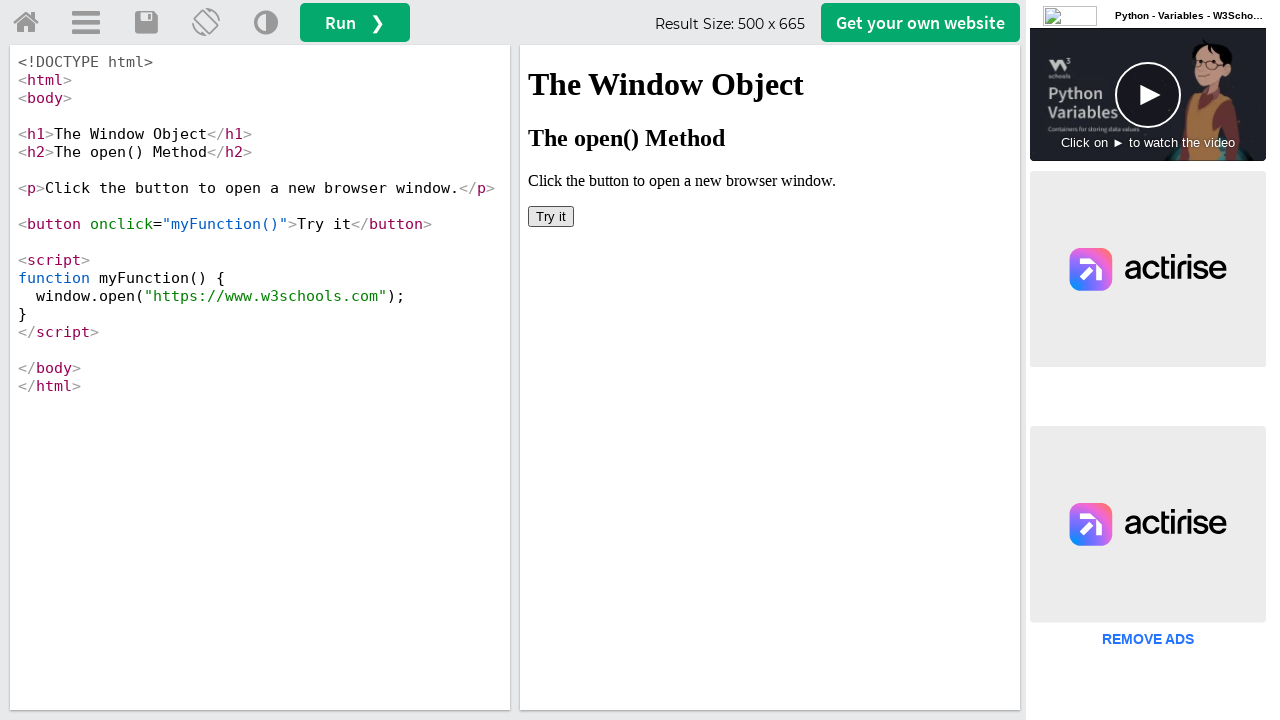

Obtained new popup window reference
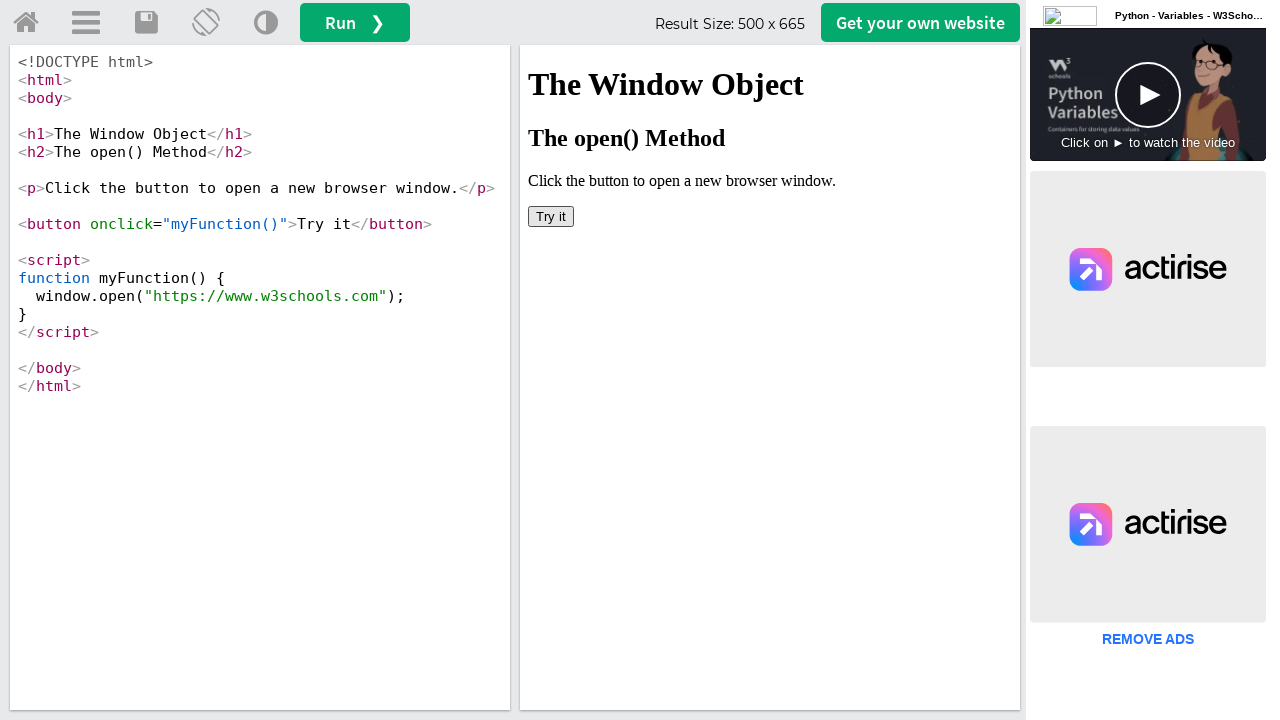

New popup window finished loading
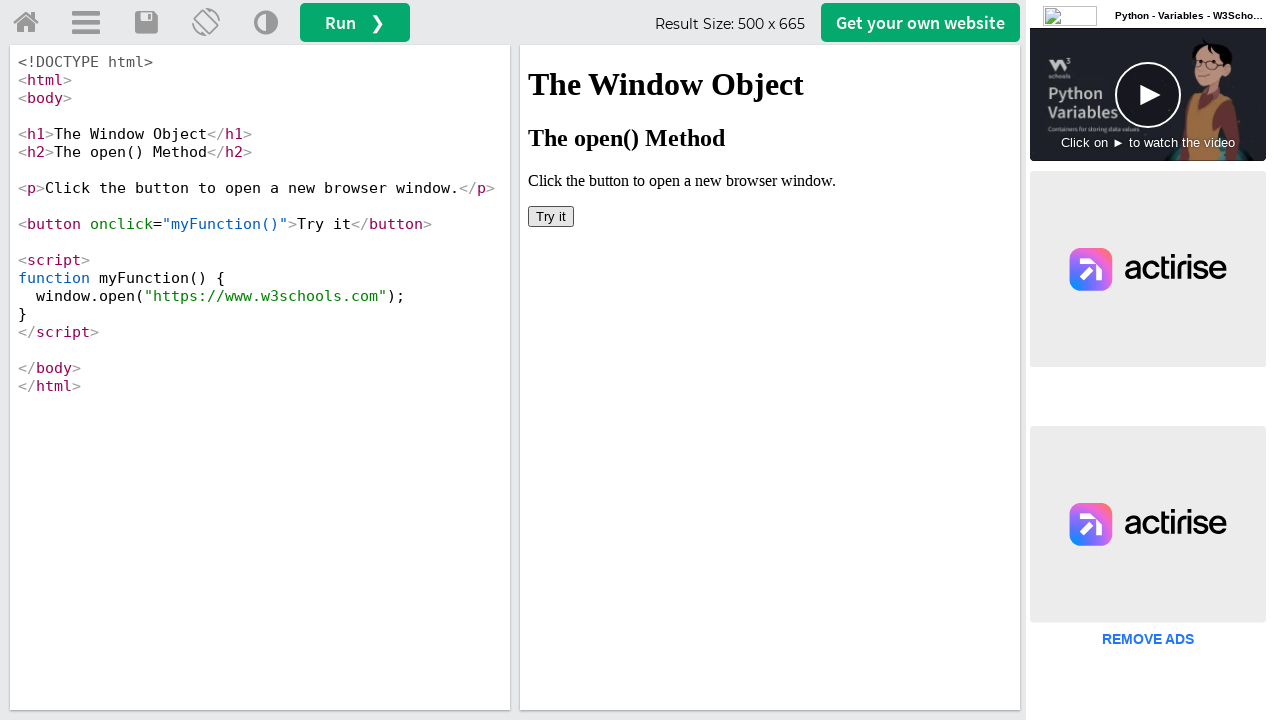

Retrieved new window title: W3Schools Online Web Tutorials
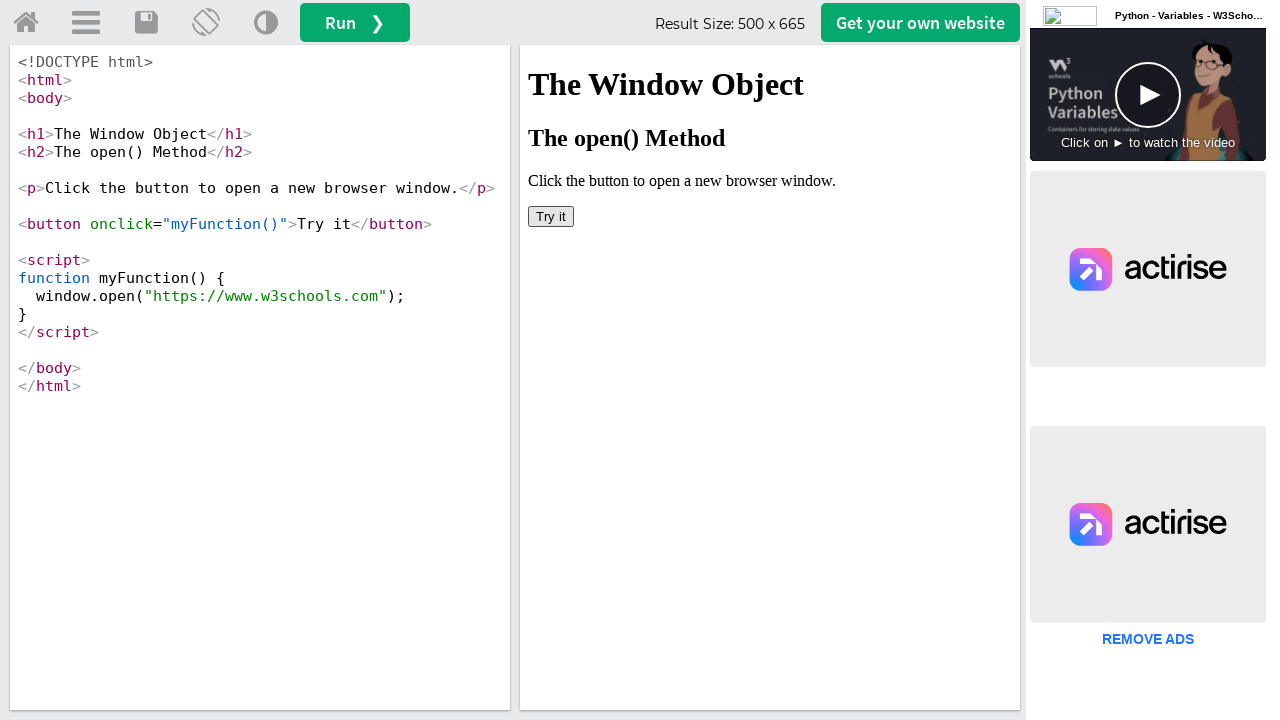

Closed the popup window
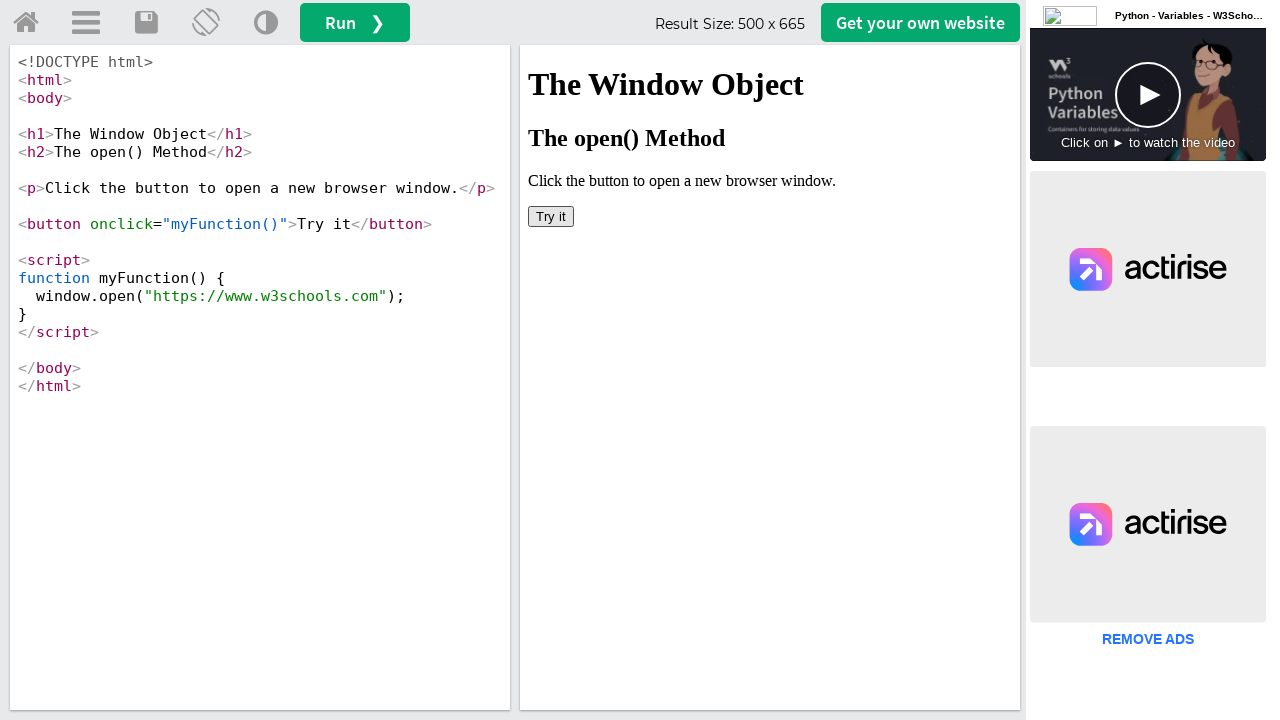

Original page finished loading after popup closed
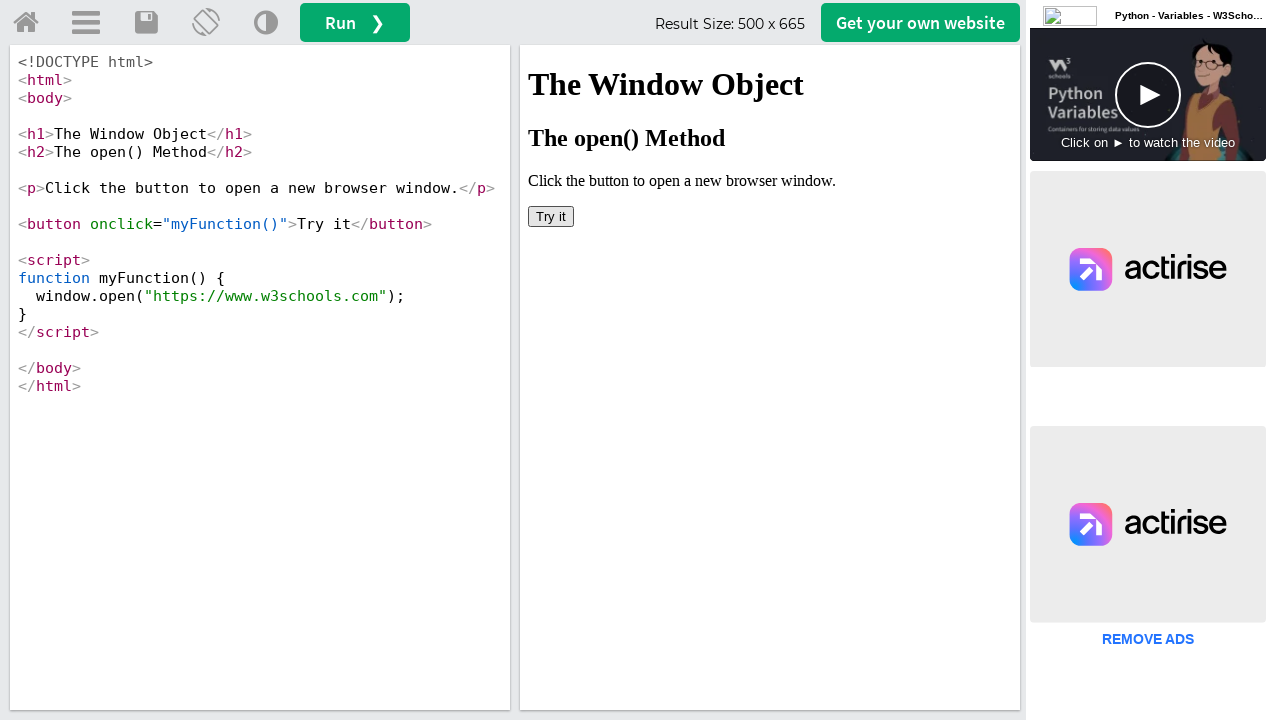

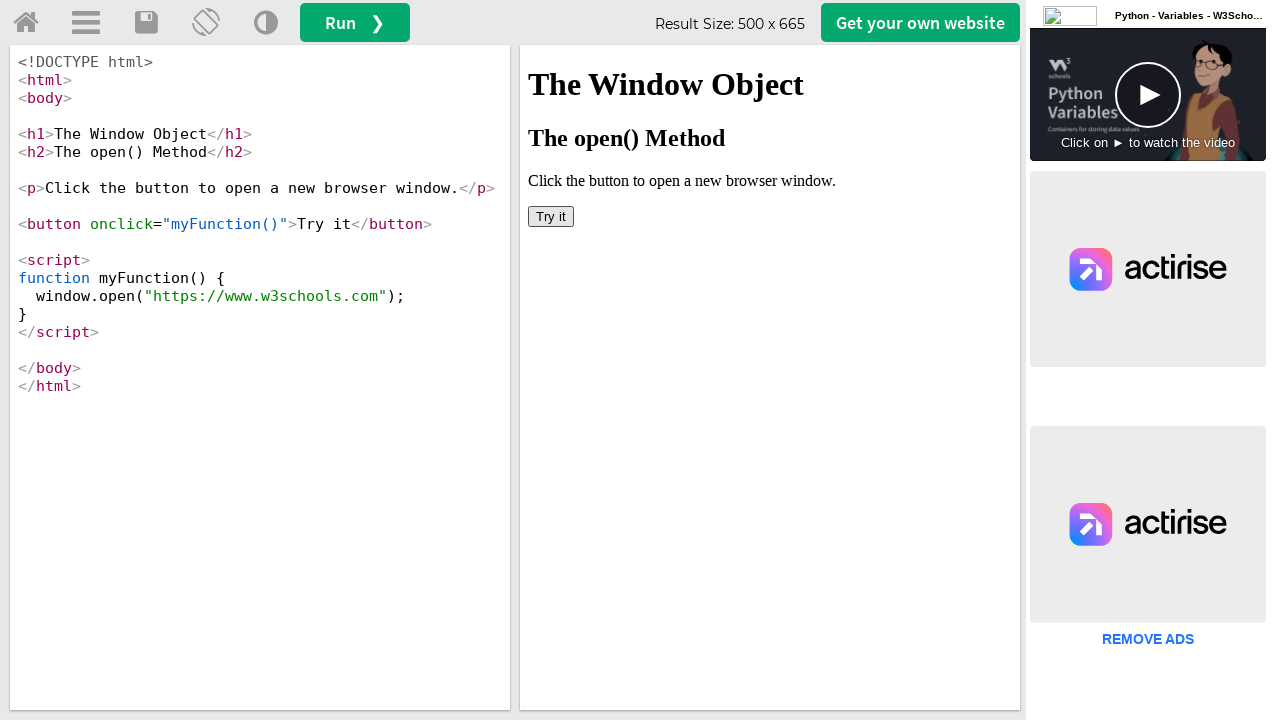